Calculates the sum of two numbers displayed on the page, selects the result from a dropdown menu, and submits the form

Starting URL: http://suninjuly.github.io/selects1.html

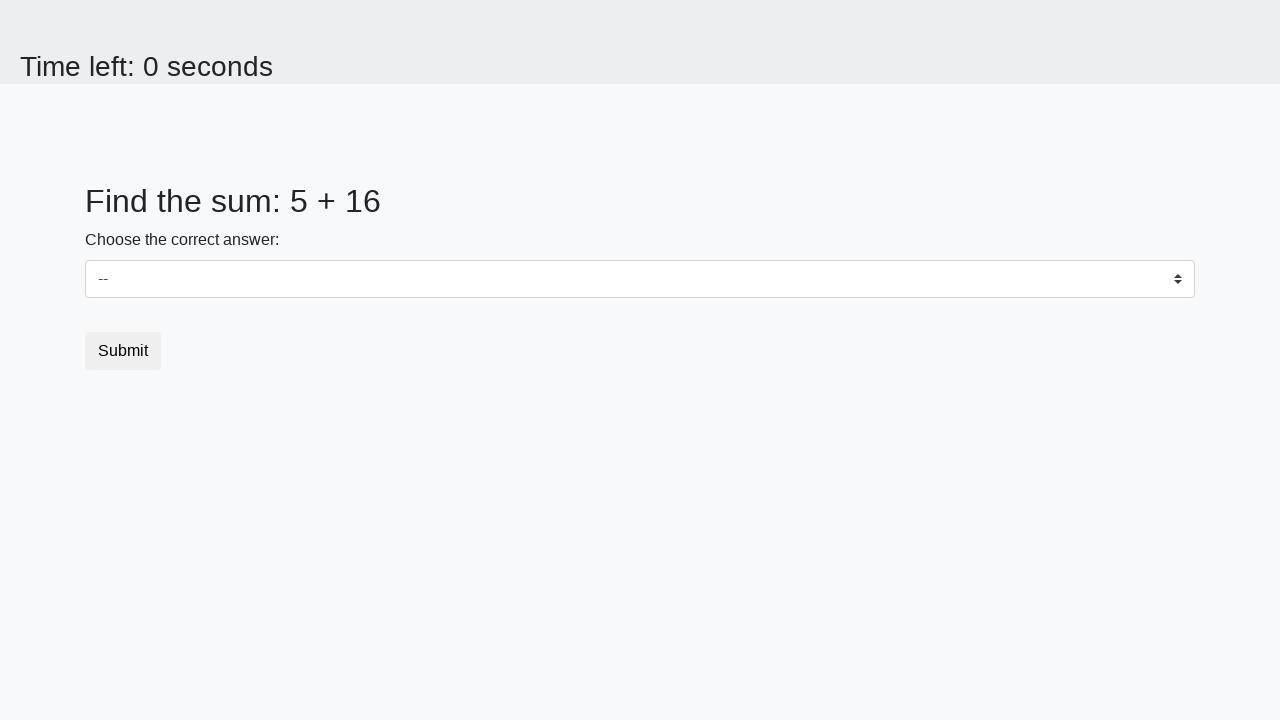

Retrieved first number from page
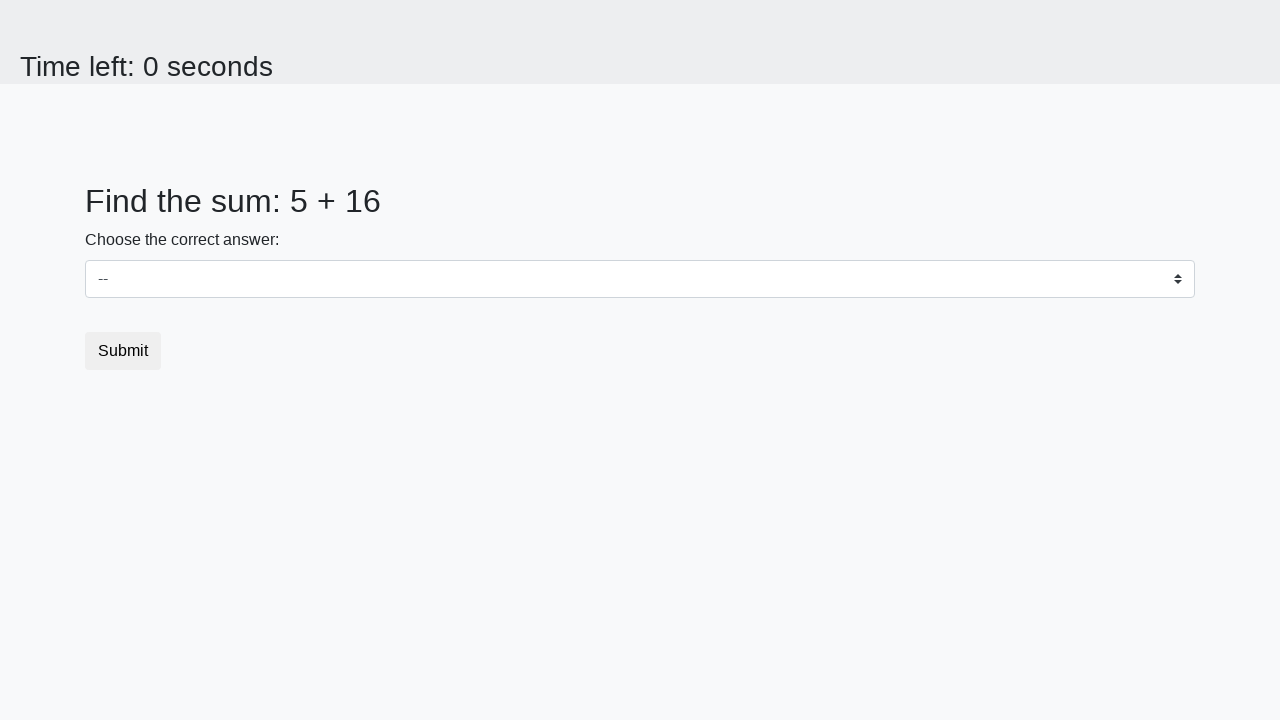

Retrieved second number from page
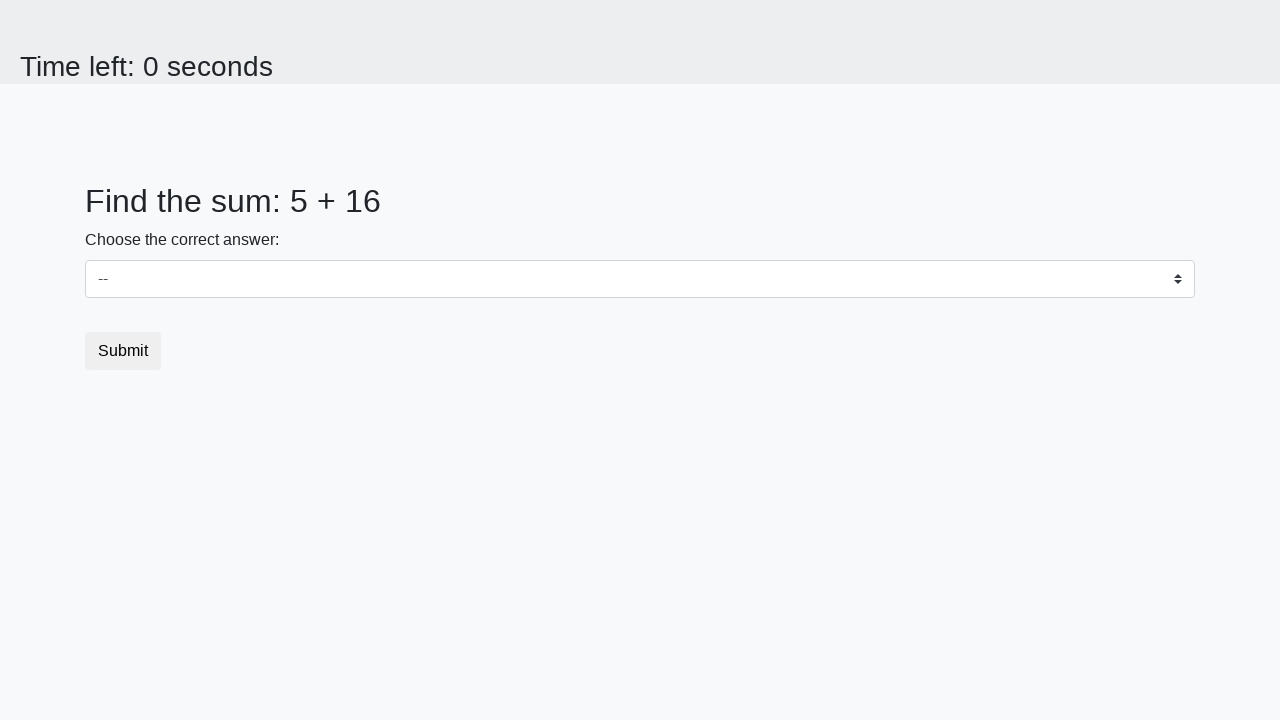

Calculated sum: 5 + 16 = 21
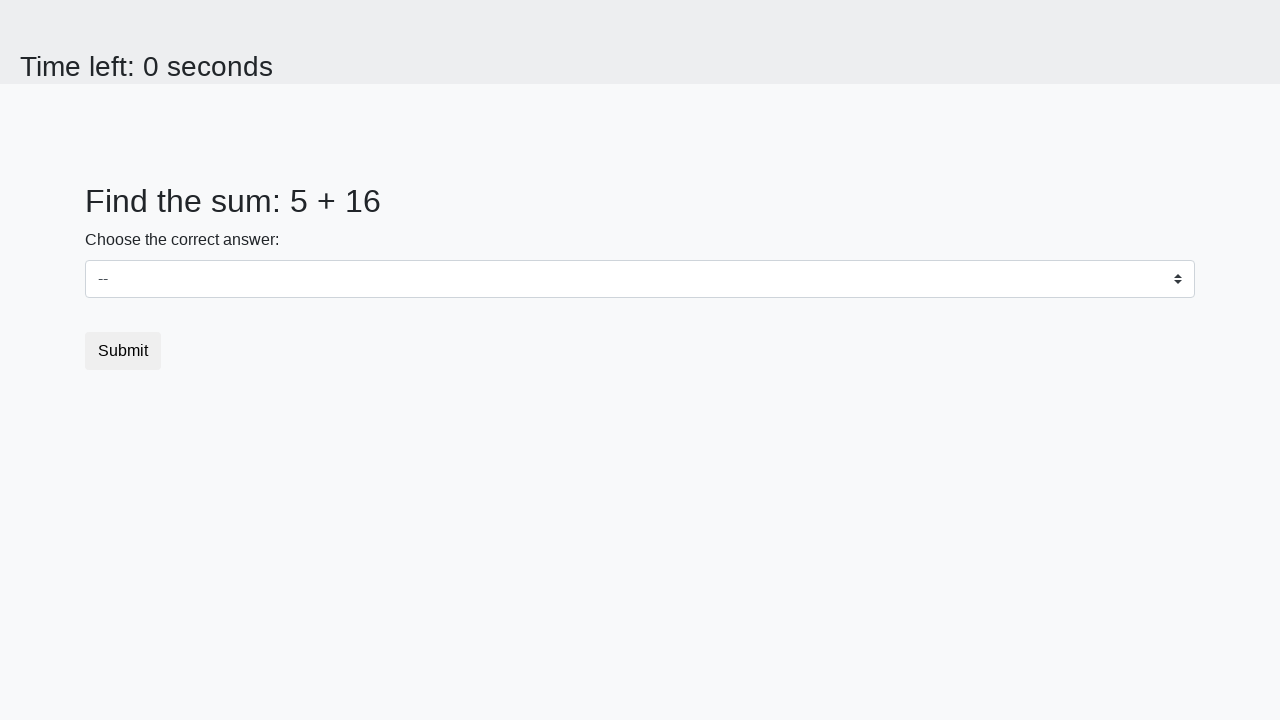

Selected sum value '21' from dropdown menu on select
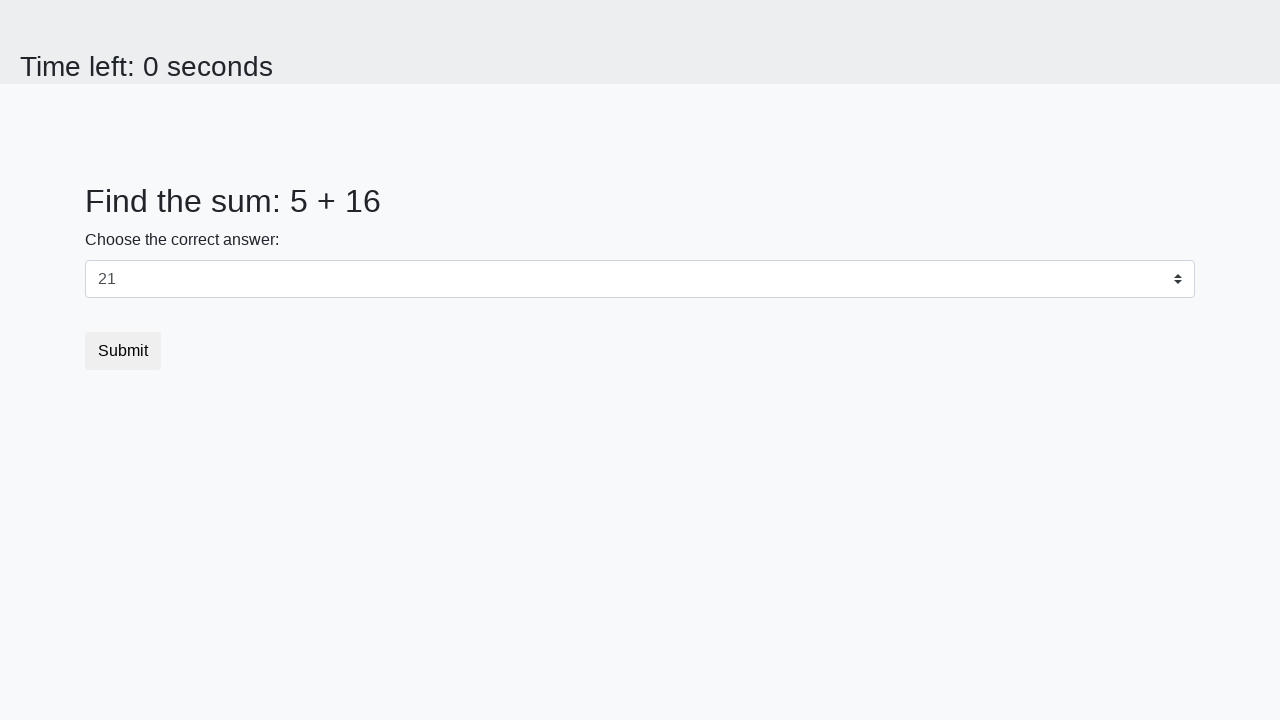

Executed JavaScript alert with 'Robots at work' message
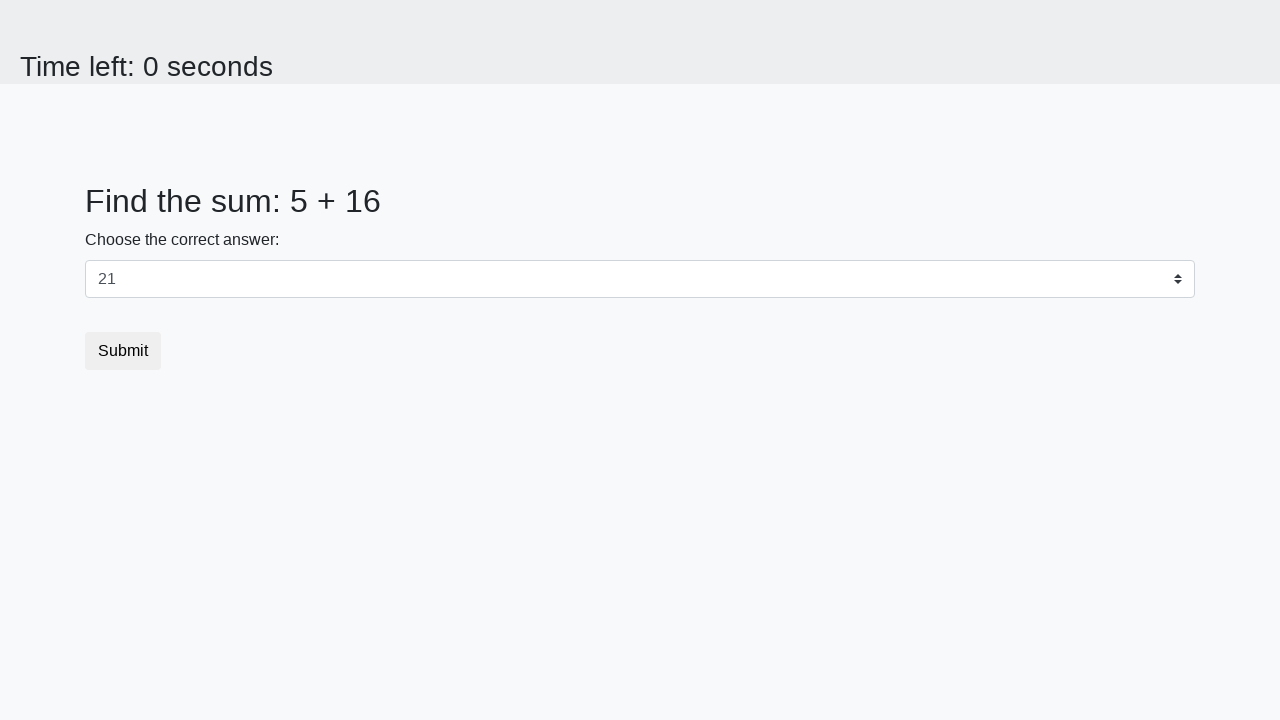

Dismissed alert dialog
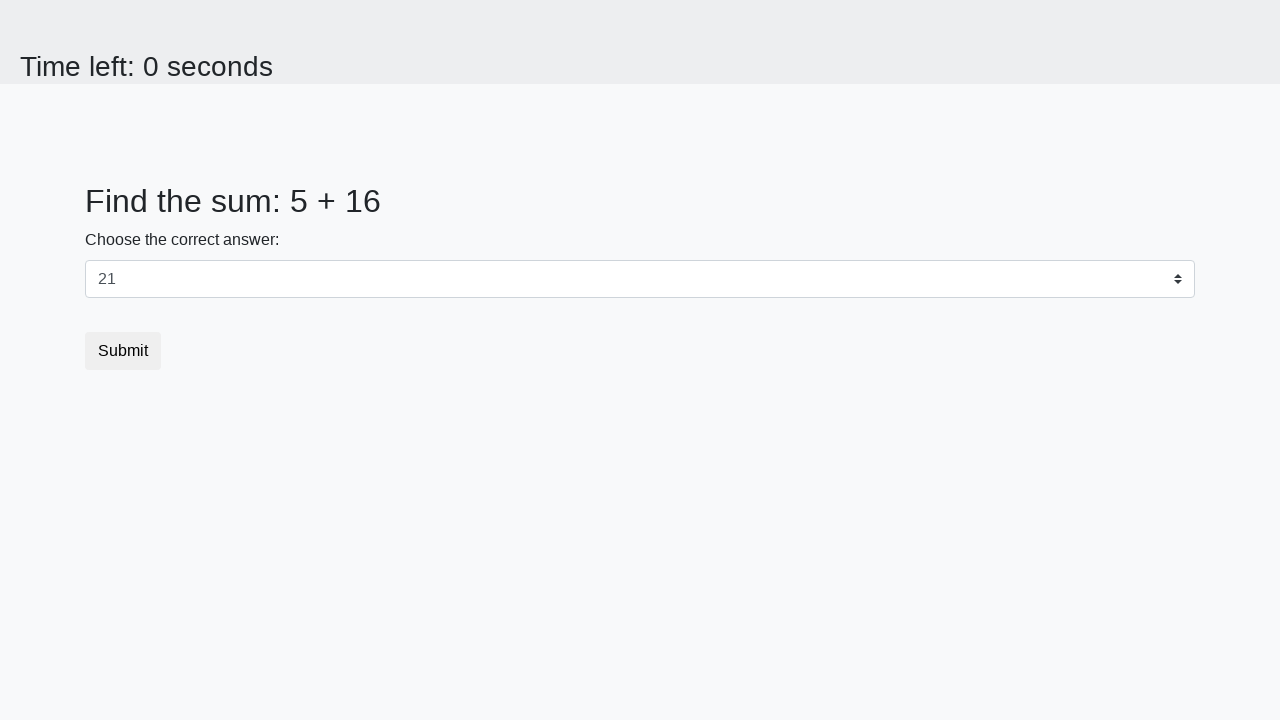

Clicked submit button to submit form at (123, 351) on button[type='submit']
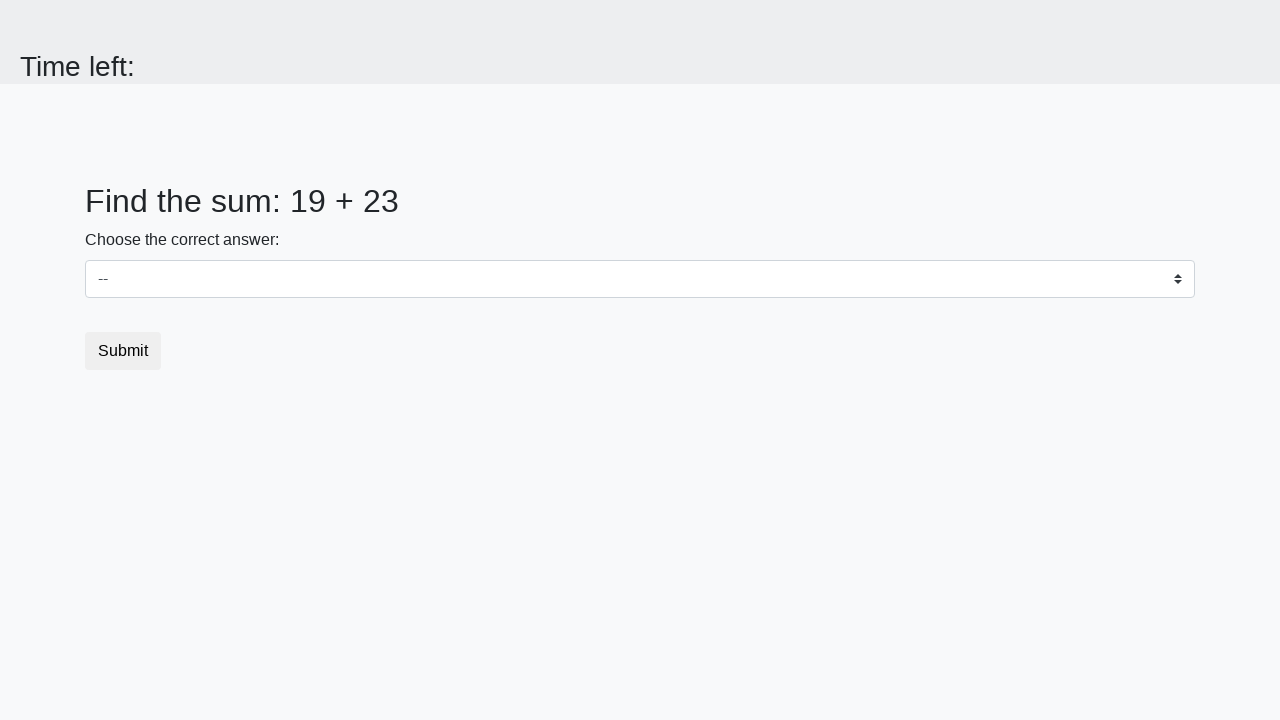

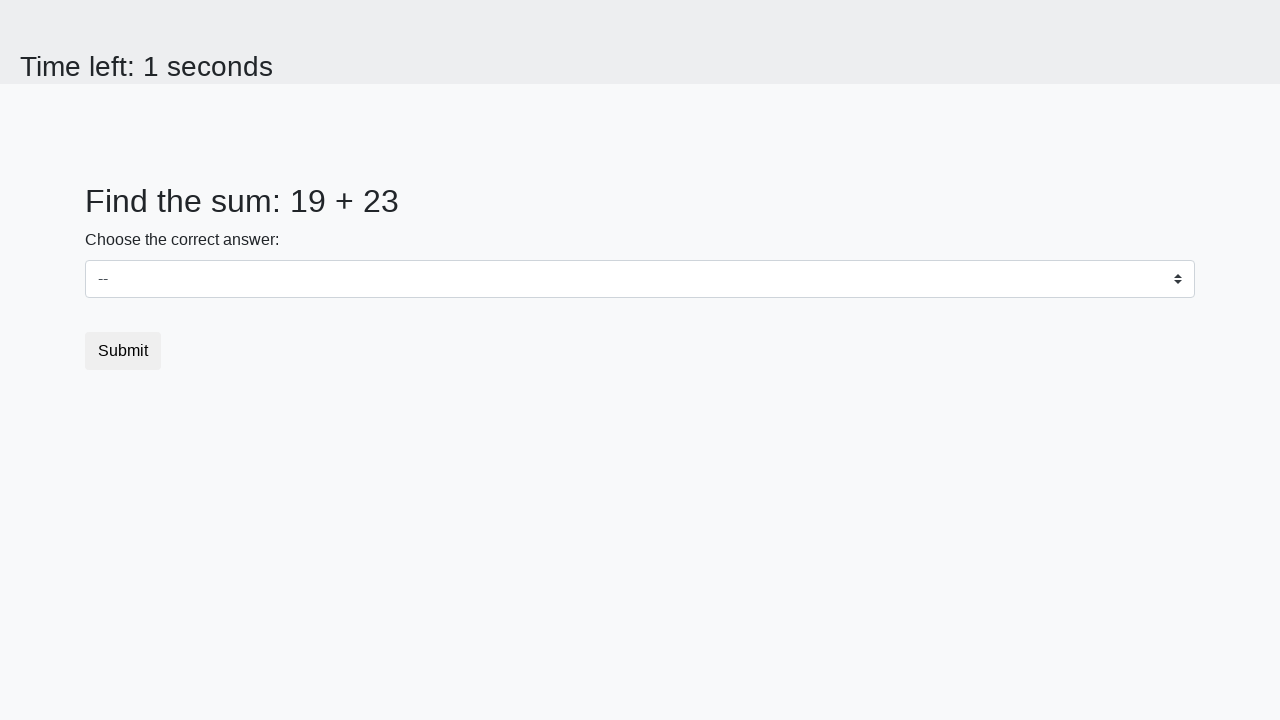